Tests hover functionality by hovering over three images and verifying that user information becomes visible for each image when hovered.

Starting URL: https://practice.cydeo.com/hovers

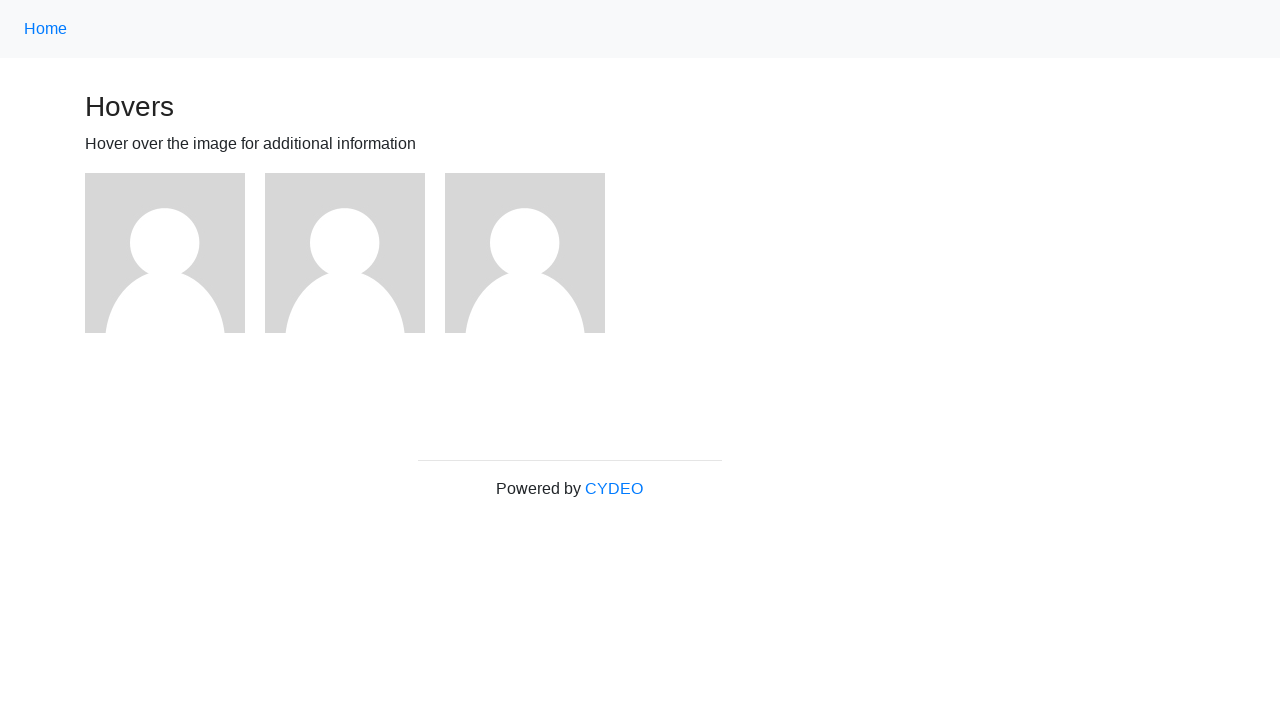

Located first image element
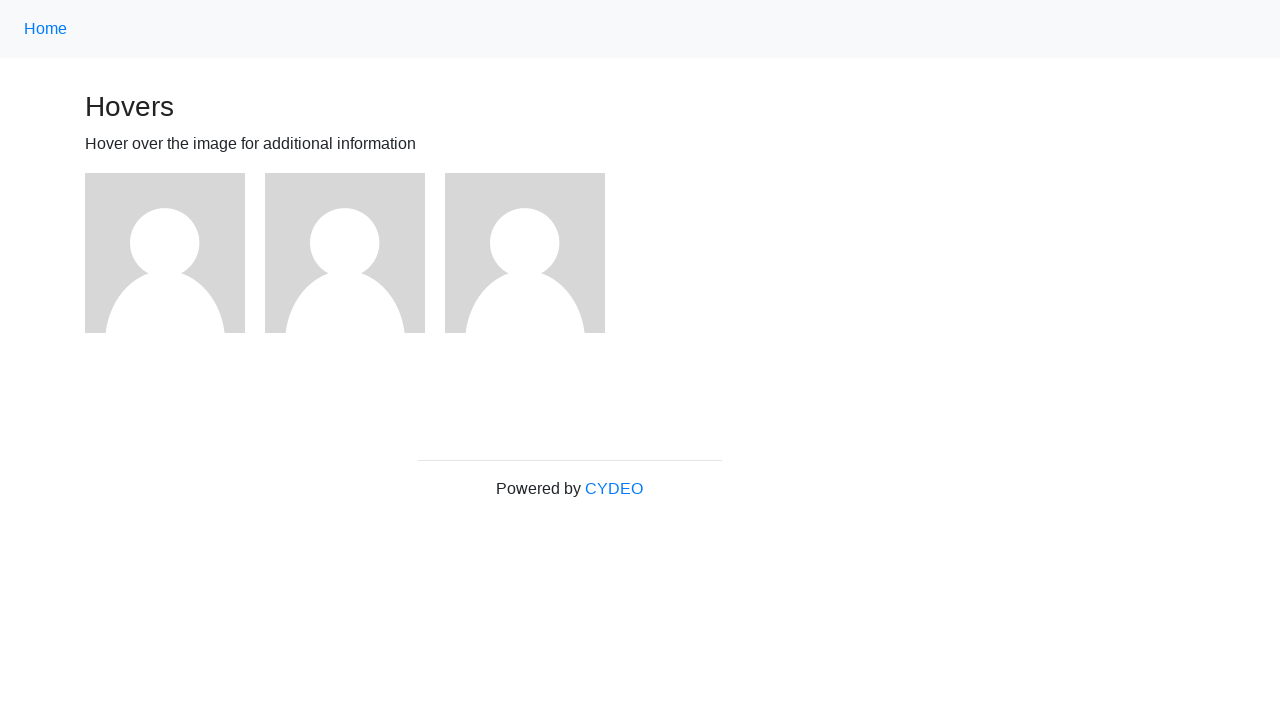

Located second image element
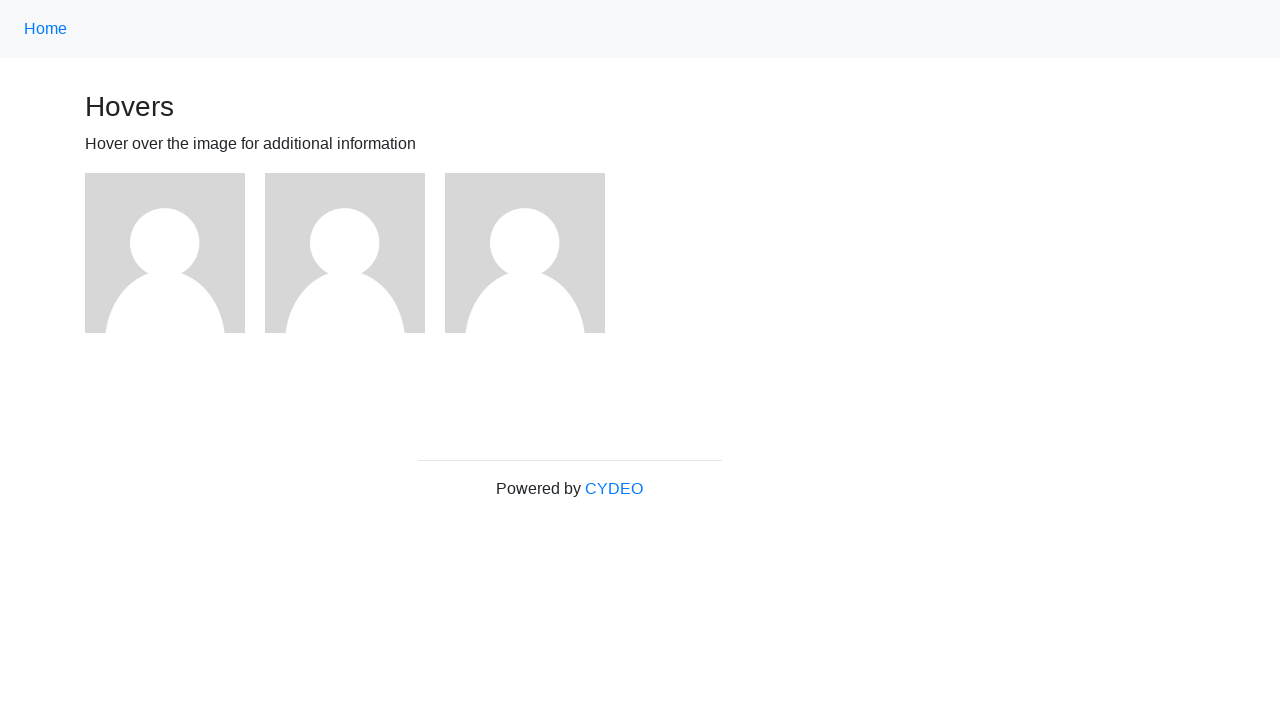

Located third image element
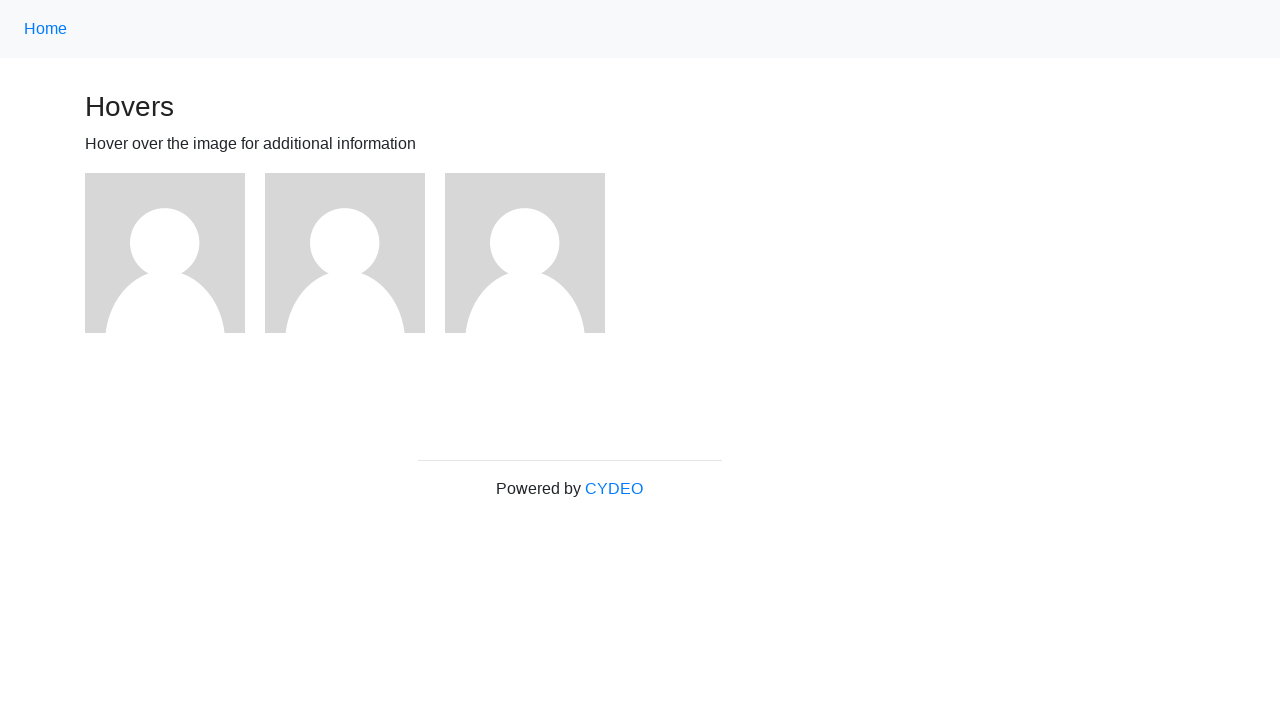

Located user1 name element
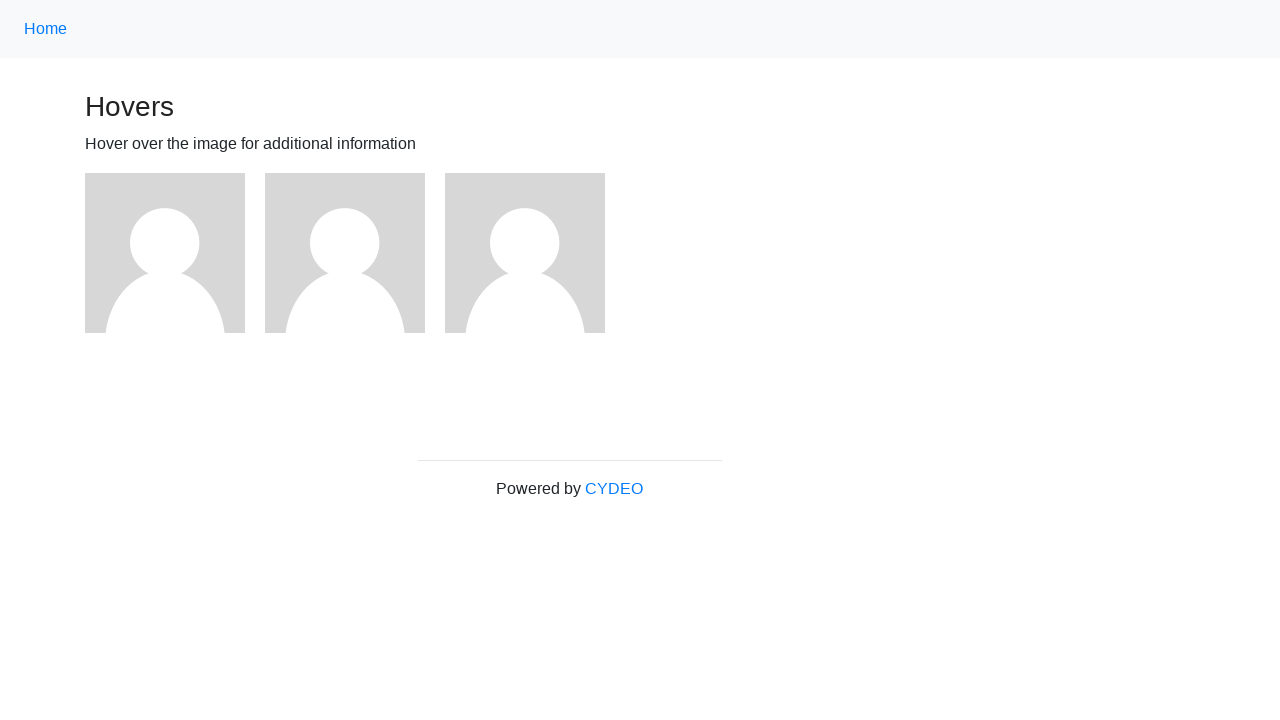

Located user2 name element
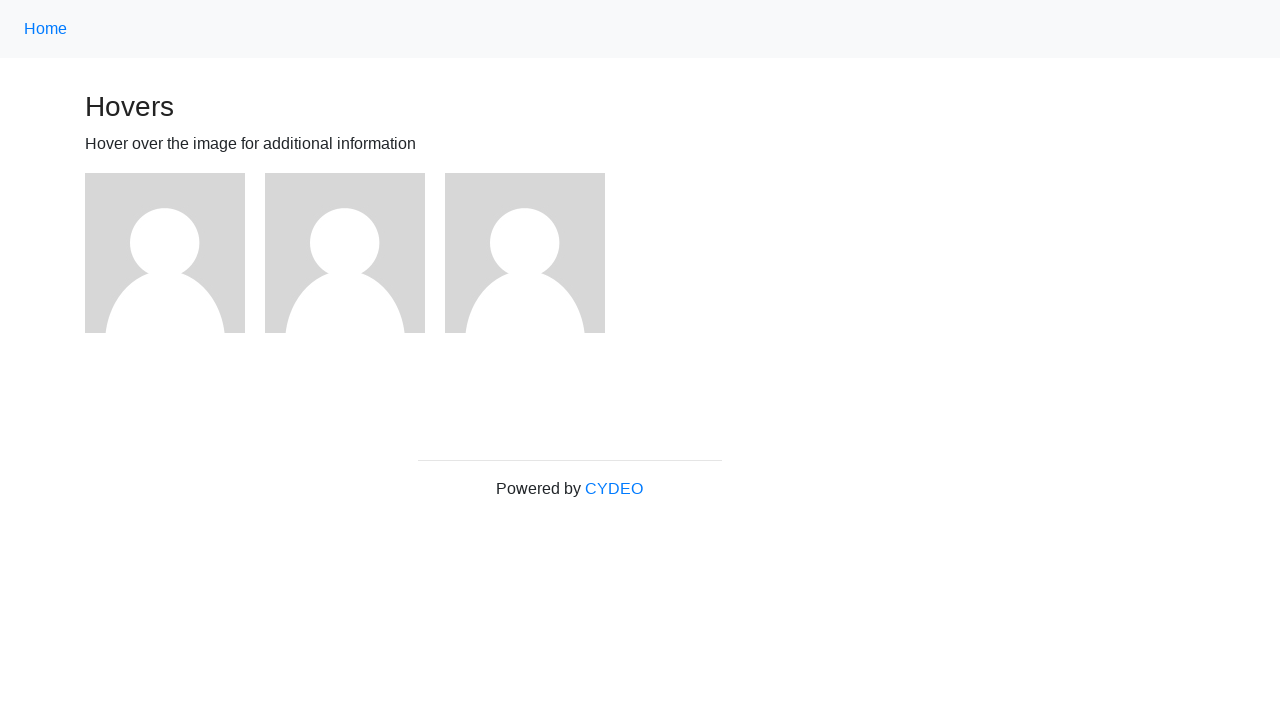

Located user3 name element
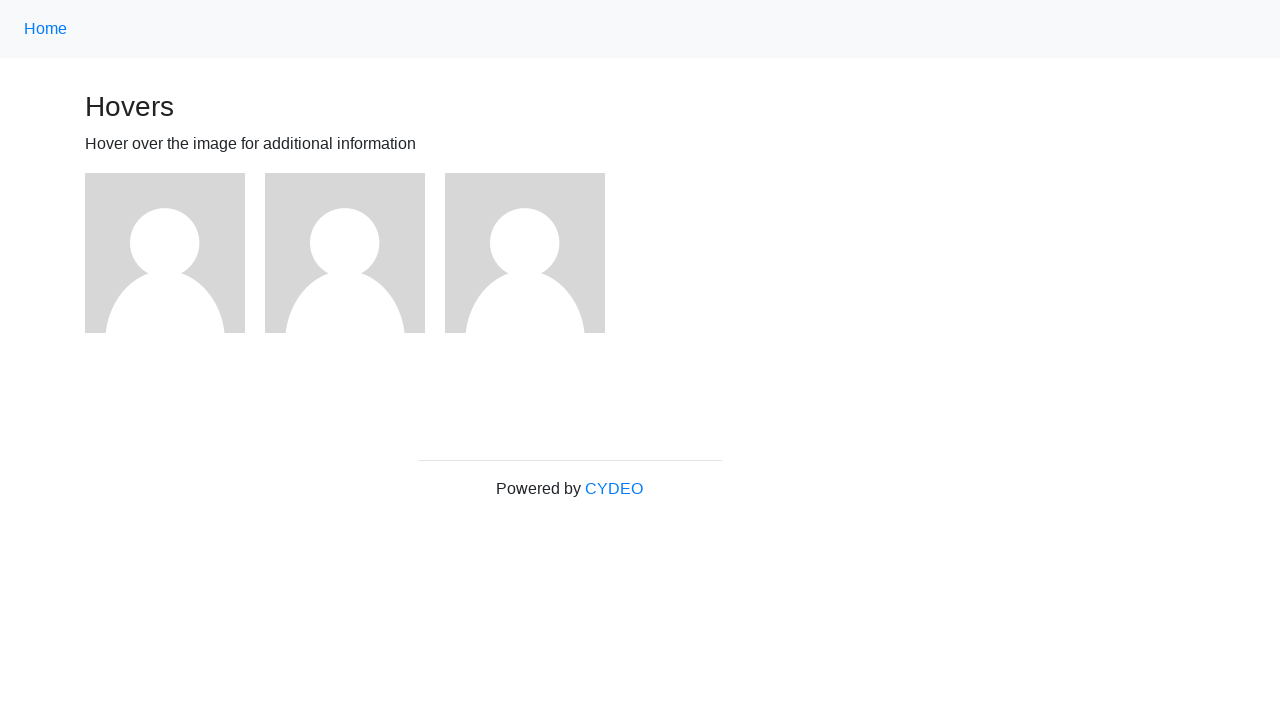

Hovered over first image to reveal user1 information at (165, 253) on (//img)[1]
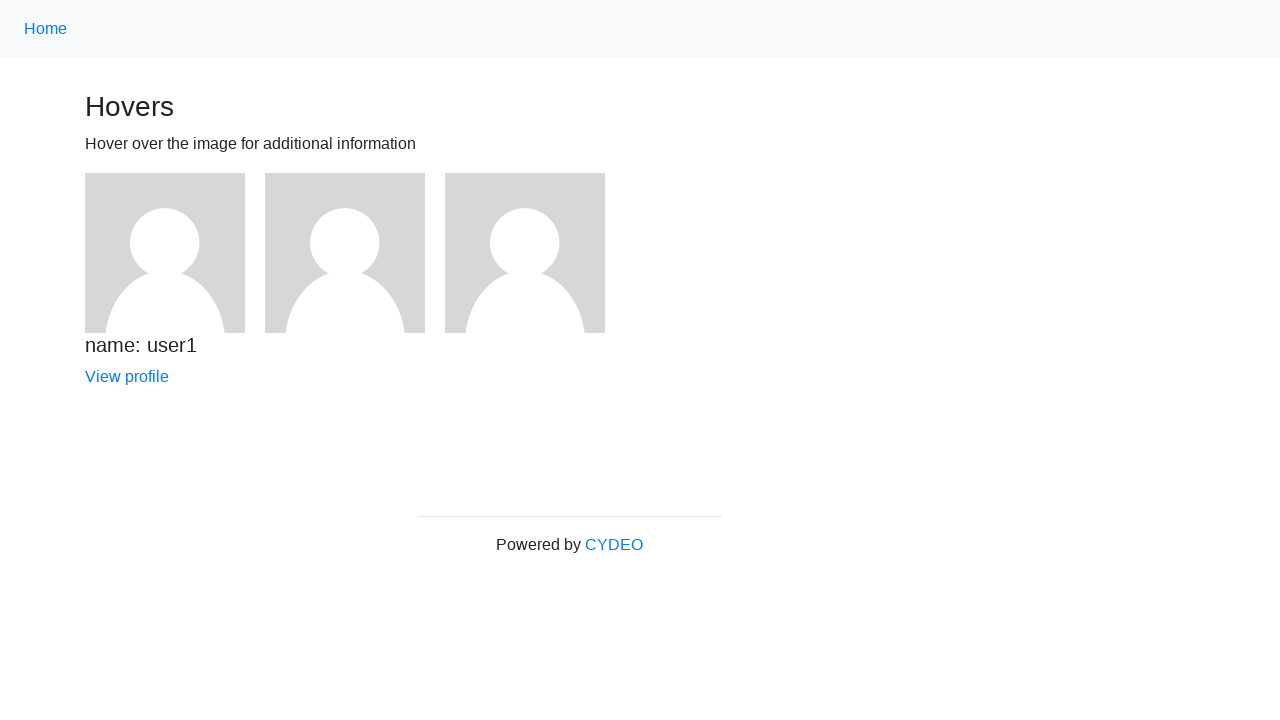

Verified user1 information is visible after hovering
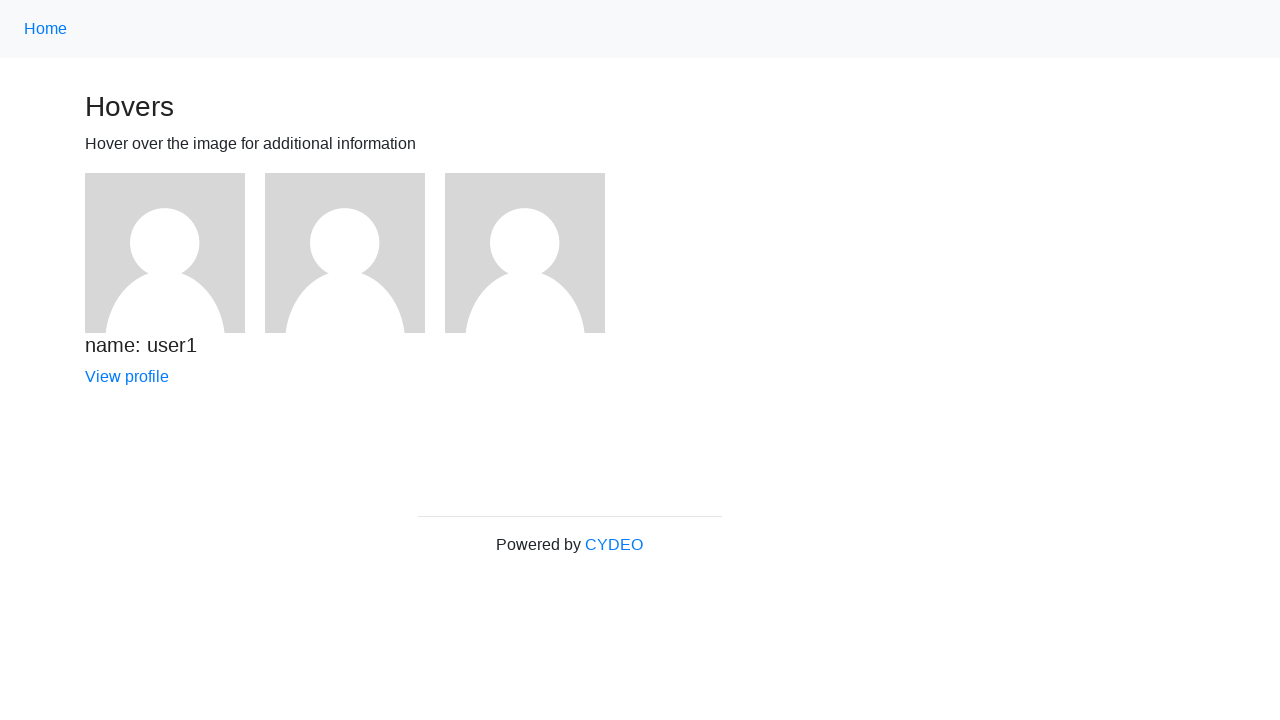

Hovered over second image to reveal user2 information at (345, 253) on (//img)[2]
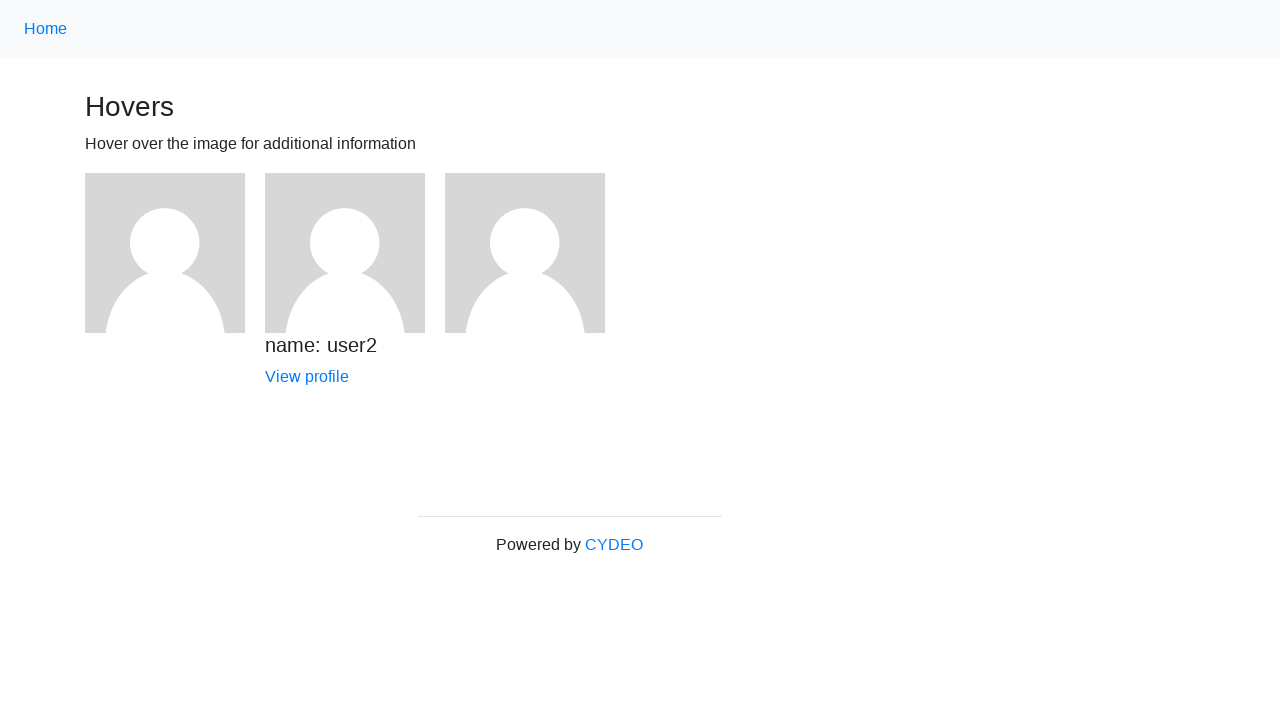

Verified user2 information is visible after hovering
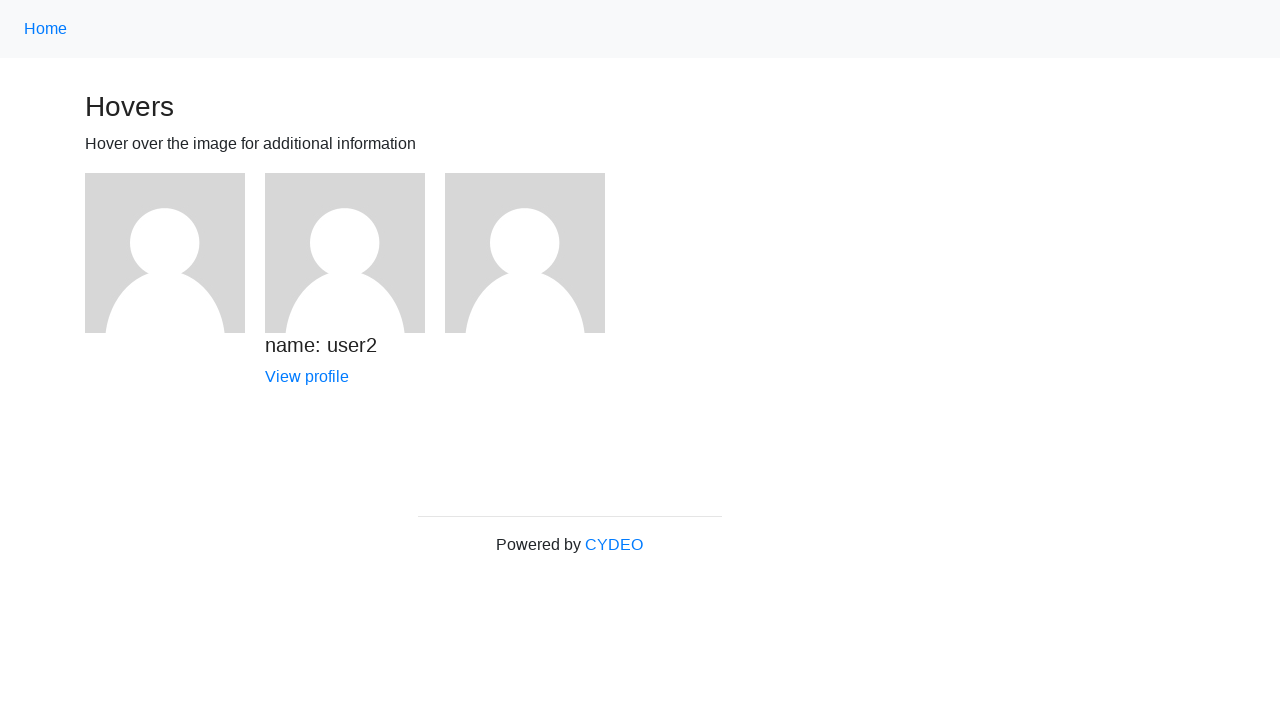

Hovered over third image to reveal user3 information at (525, 253) on (//img)[3]
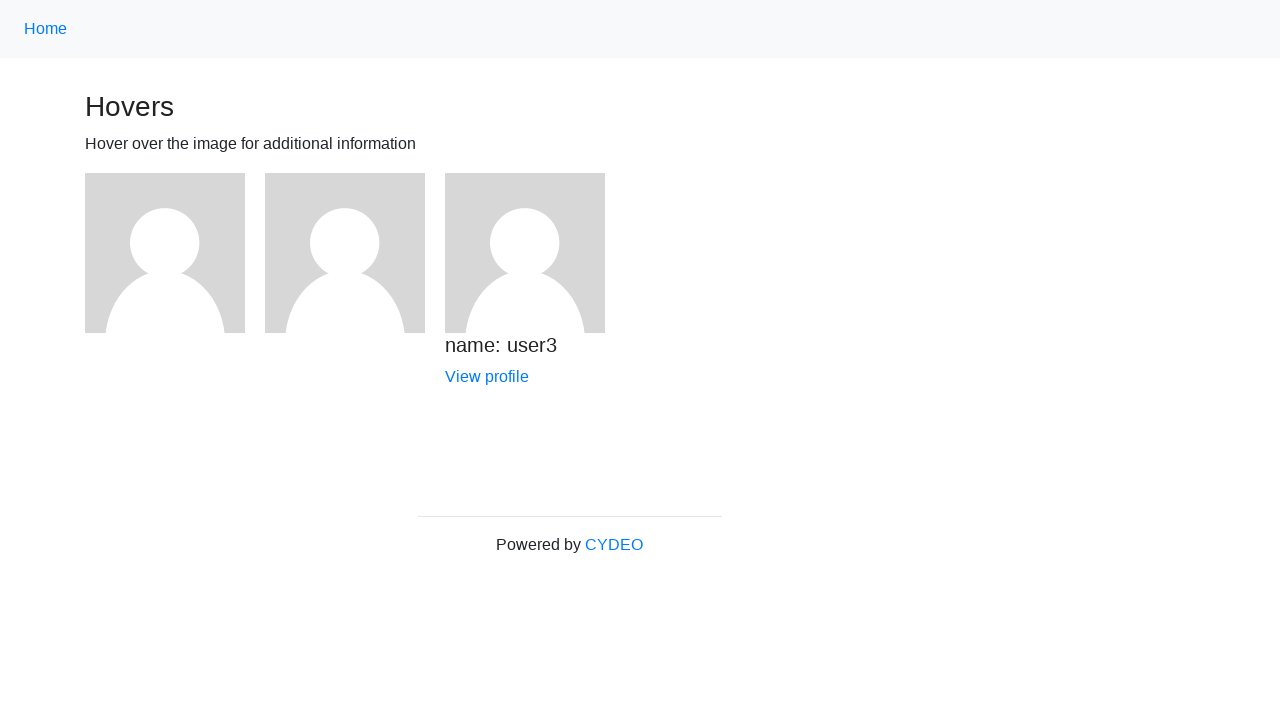

Verified user3 information is visible after hovering
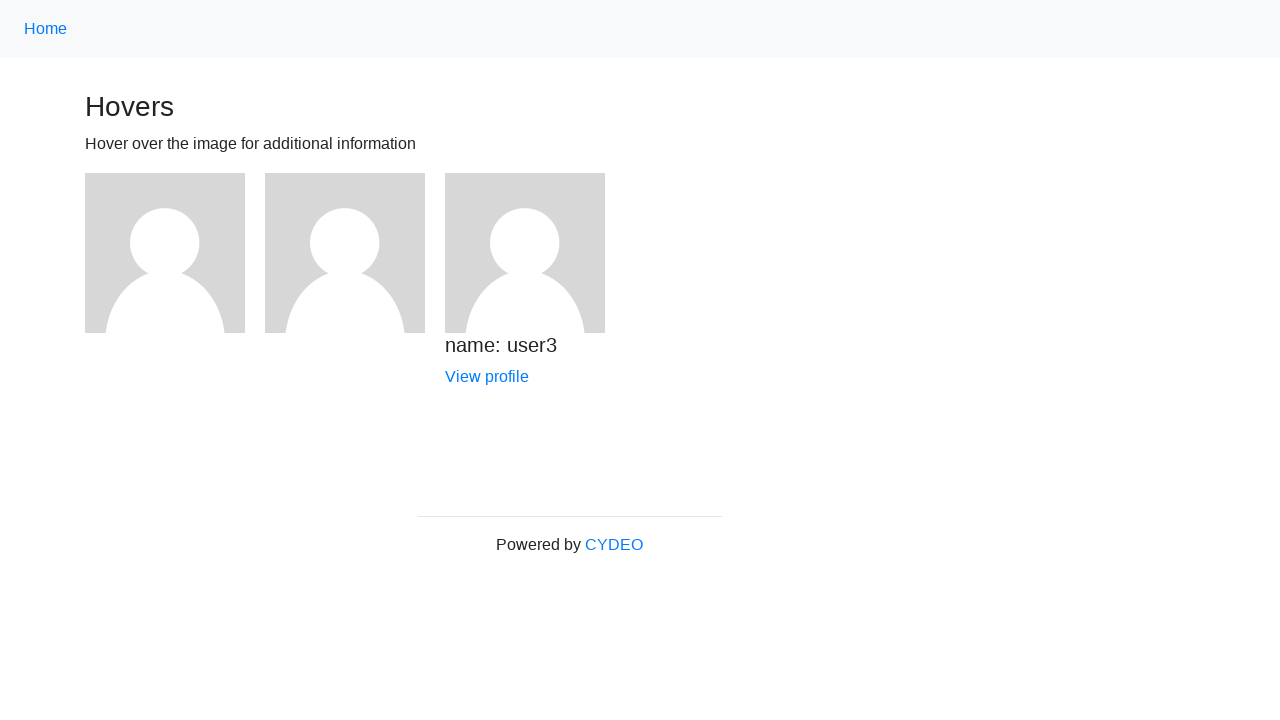

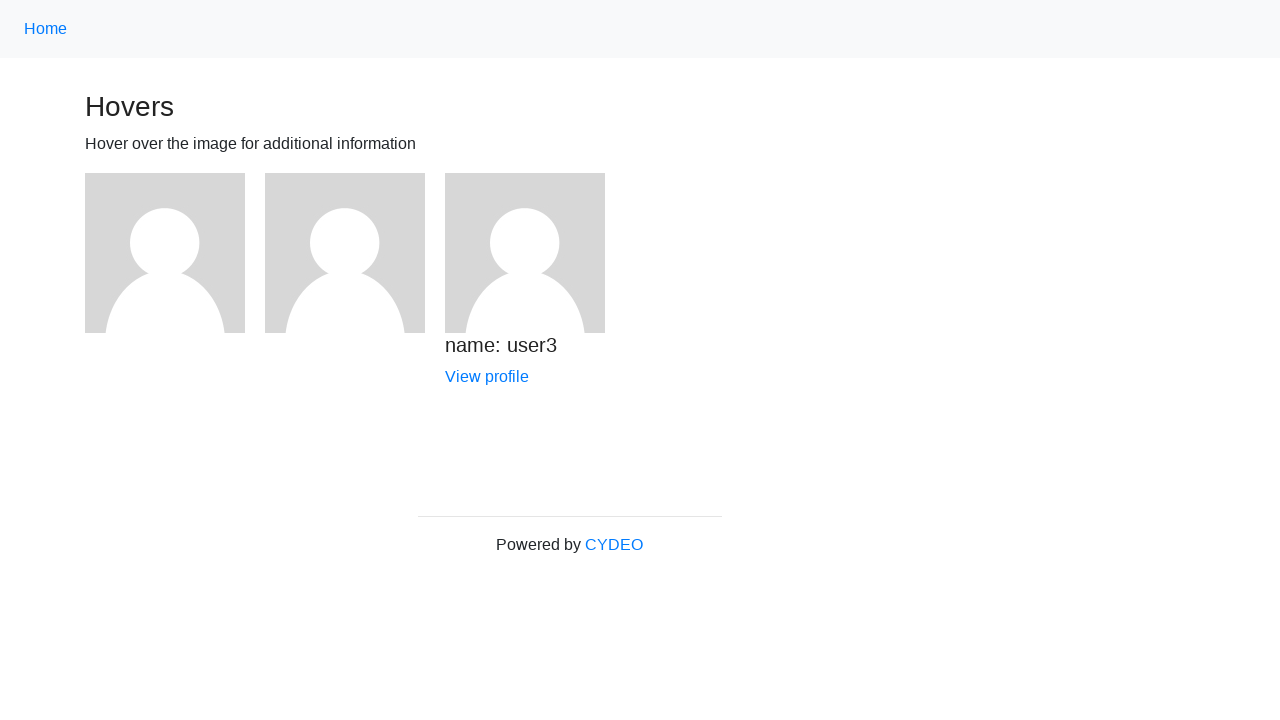